Tests that the Clear completed button displays correct text when there are completed items

Starting URL: https://demo.playwright.dev/todomvc

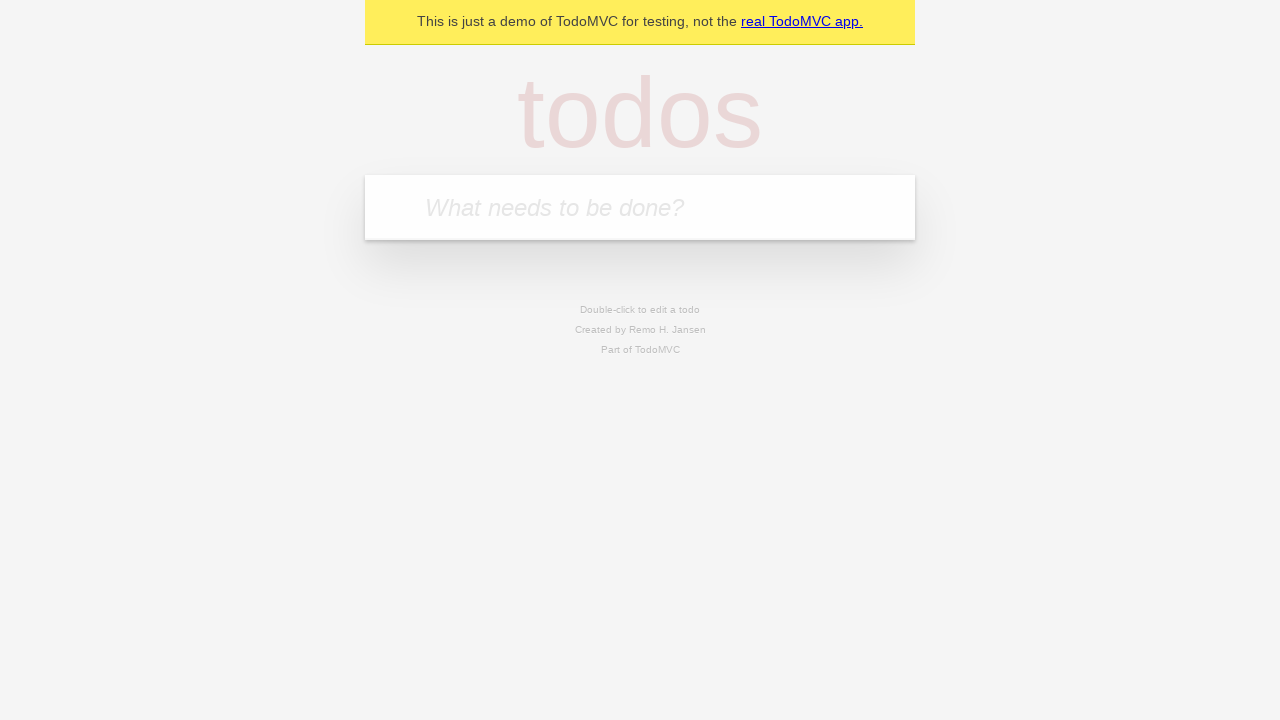

Filled todo input with 'buy some cheese' on internal:attr=[placeholder="What needs to be done?"i]
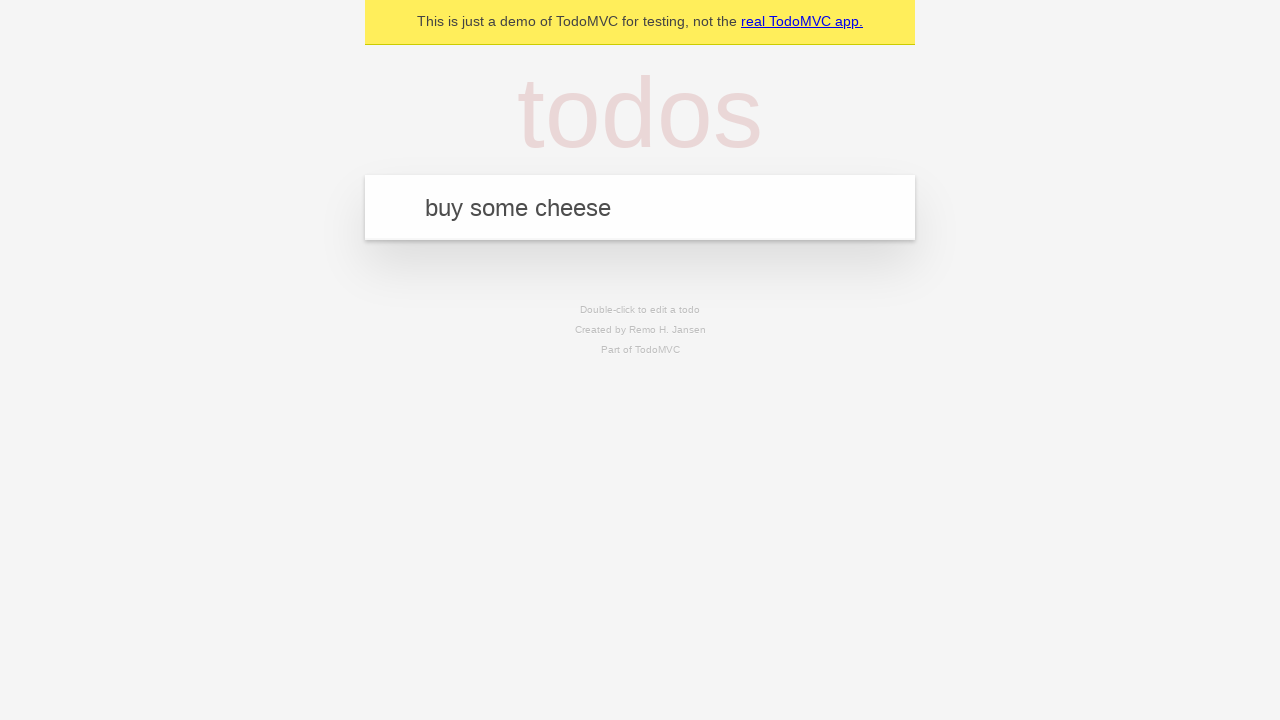

Pressed Enter to create todo 'buy some cheese' on internal:attr=[placeholder="What needs to be done?"i]
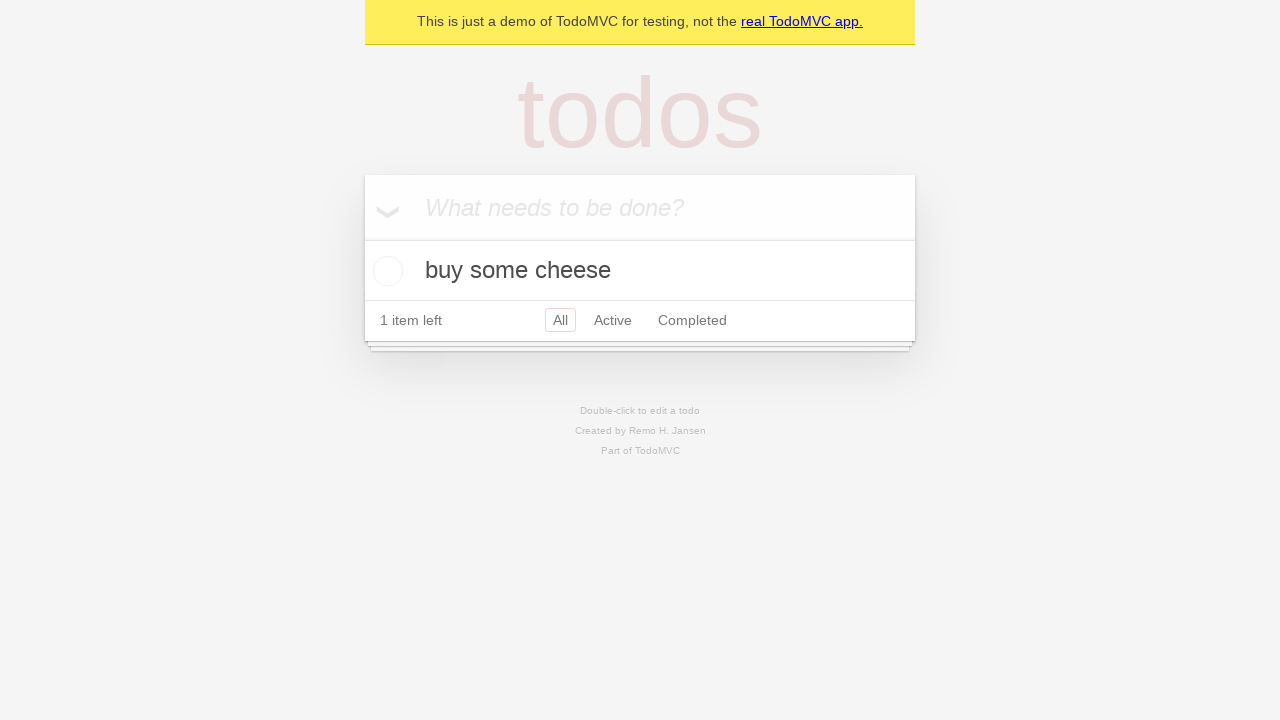

Filled todo input with 'feed the cat' on internal:attr=[placeholder="What needs to be done?"i]
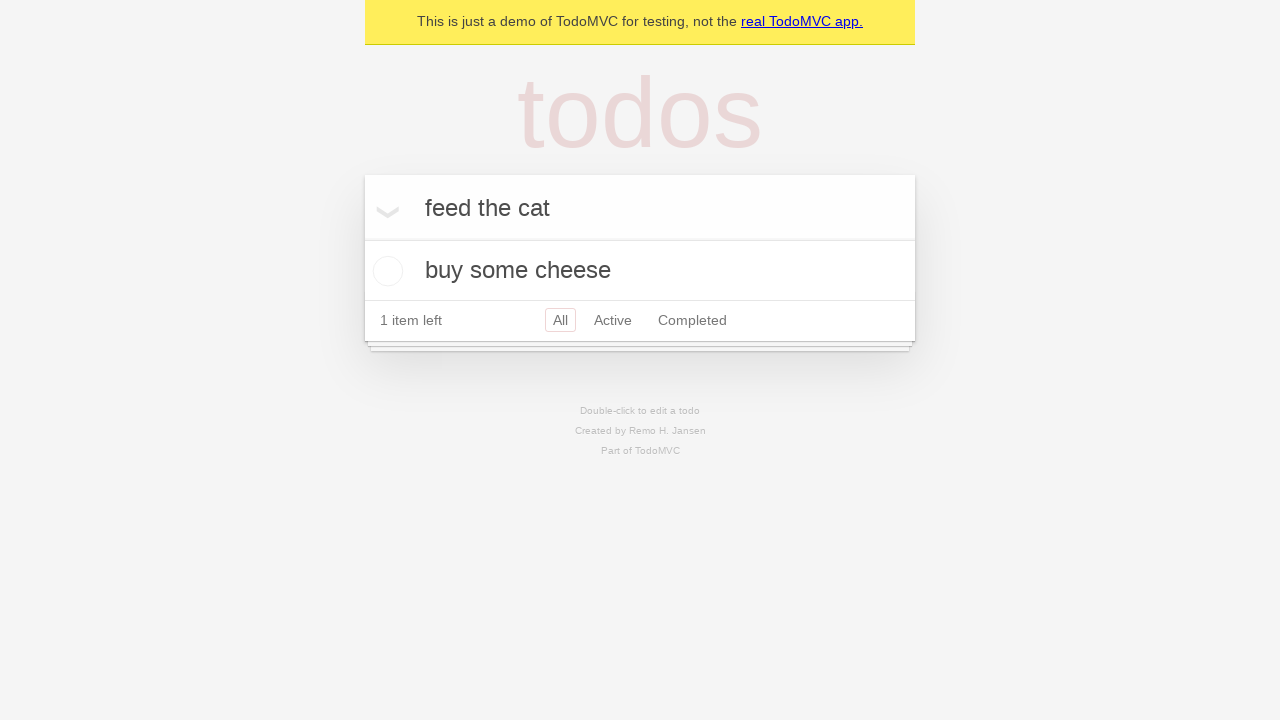

Pressed Enter to create todo 'feed the cat' on internal:attr=[placeholder="What needs to be done?"i]
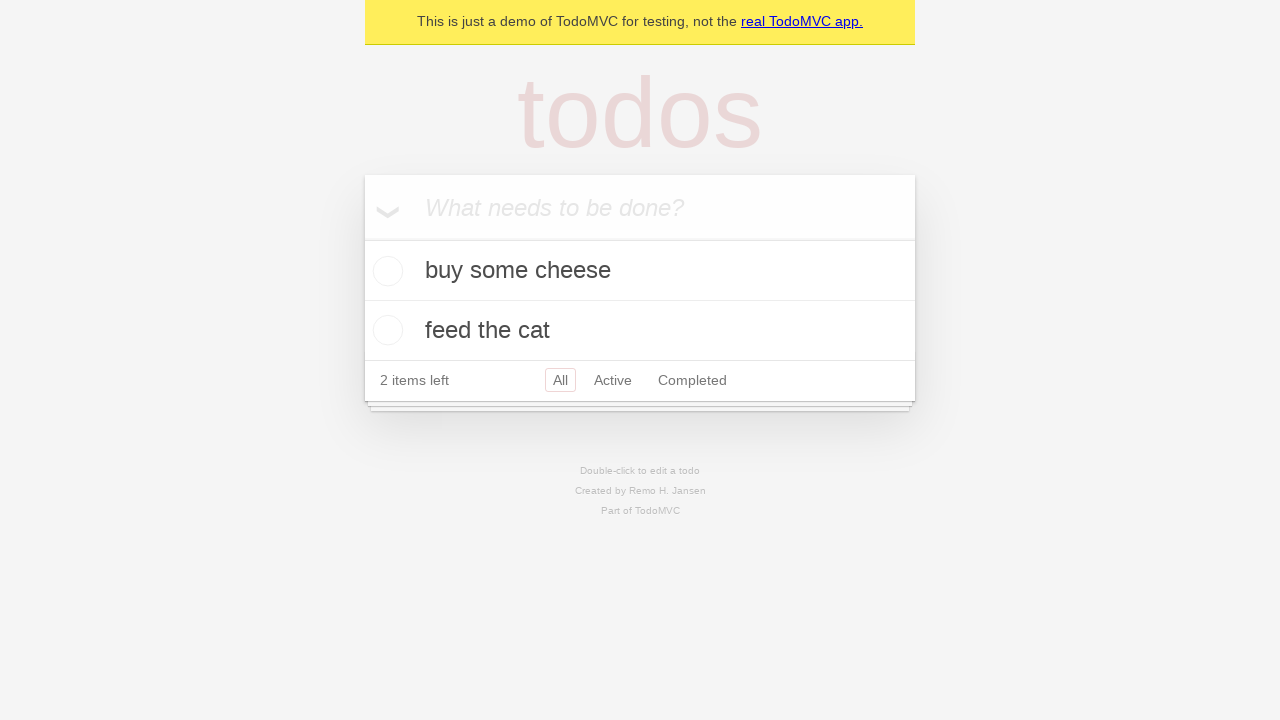

Filled todo input with 'book a doctors appointment' on internal:attr=[placeholder="What needs to be done?"i]
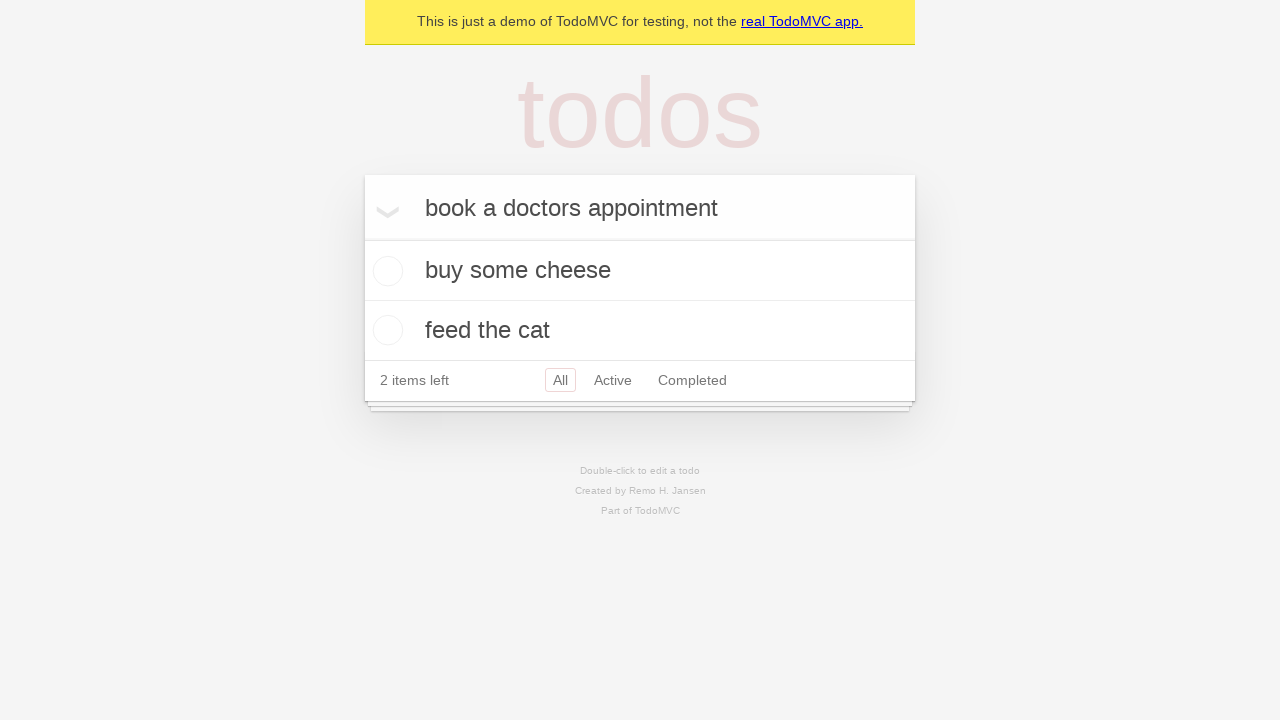

Pressed Enter to create todo 'book a doctors appointment' on internal:attr=[placeholder="What needs to be done?"i]
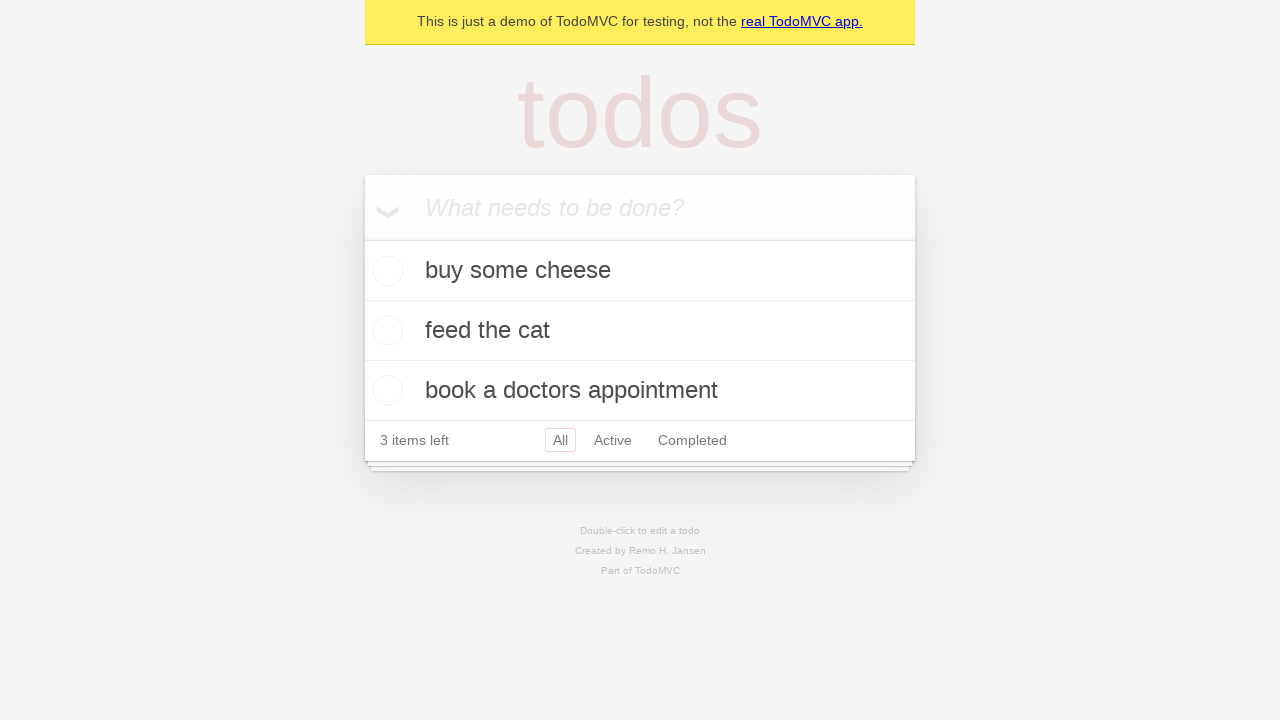

Waited for all 3 todo items to be created
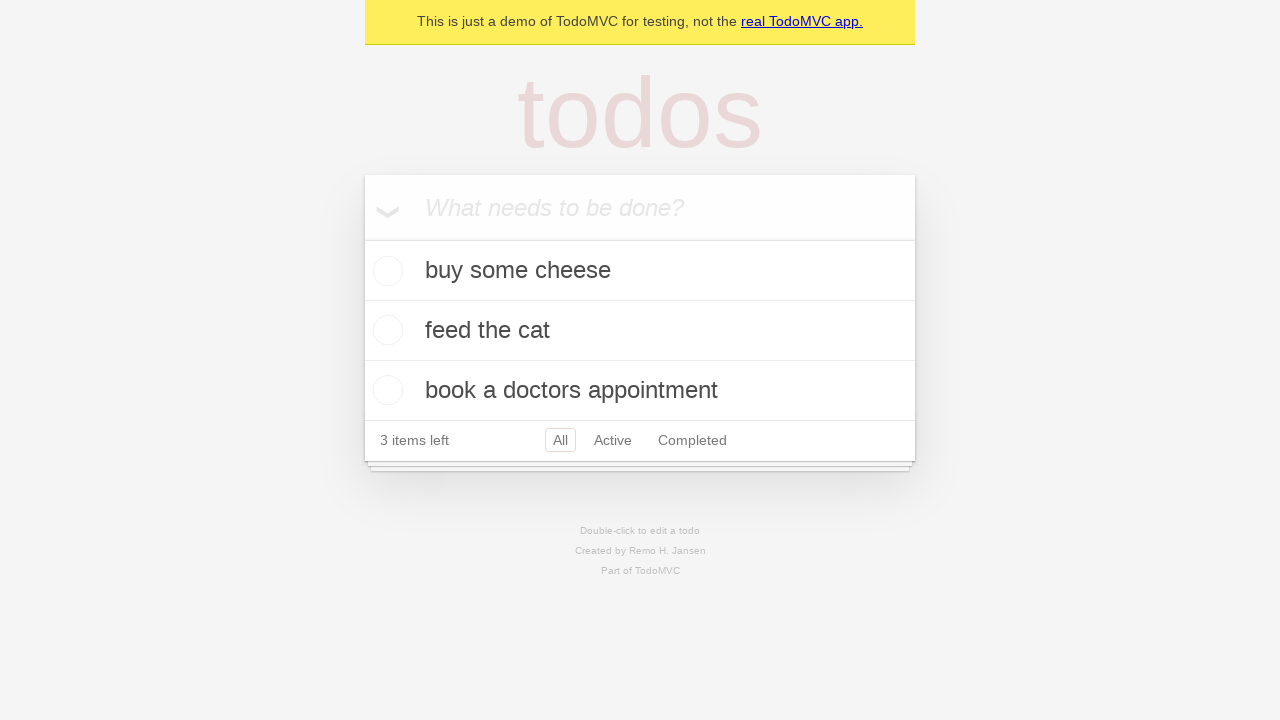

Checked the first todo item as completed at (385, 271) on .todo-list li .toggle >> nth=0
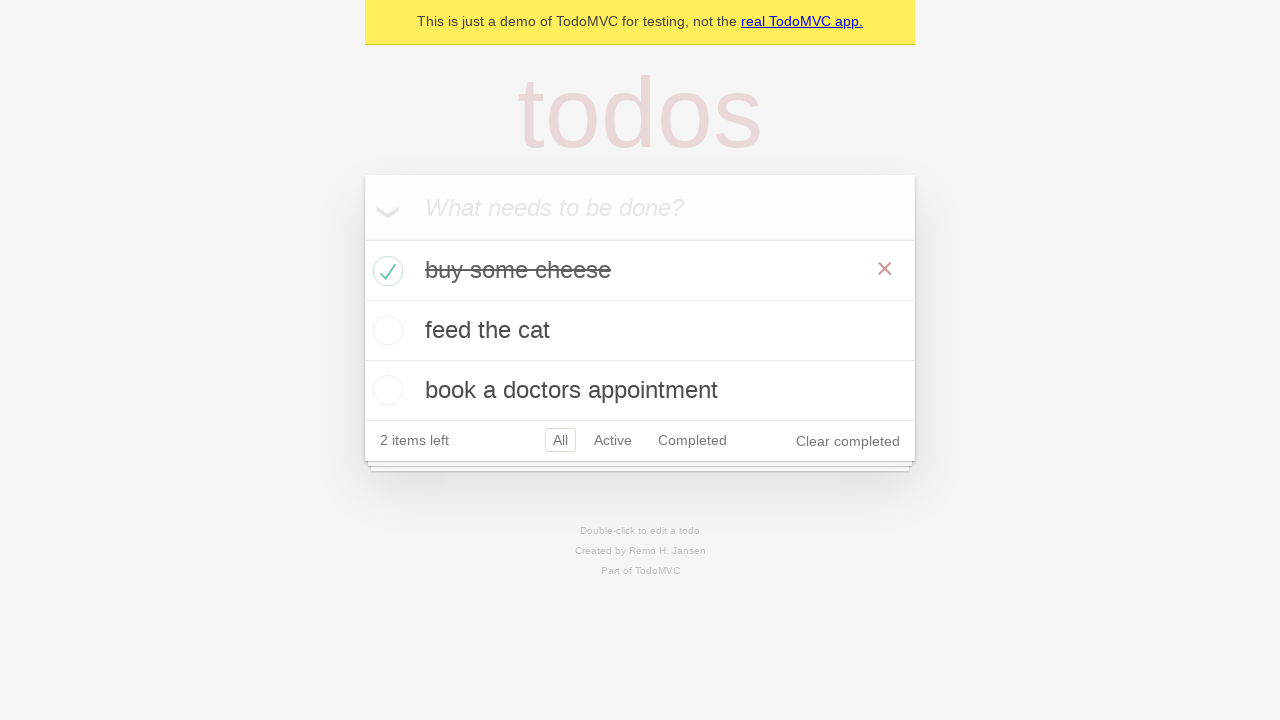

Clear completed button is now visible
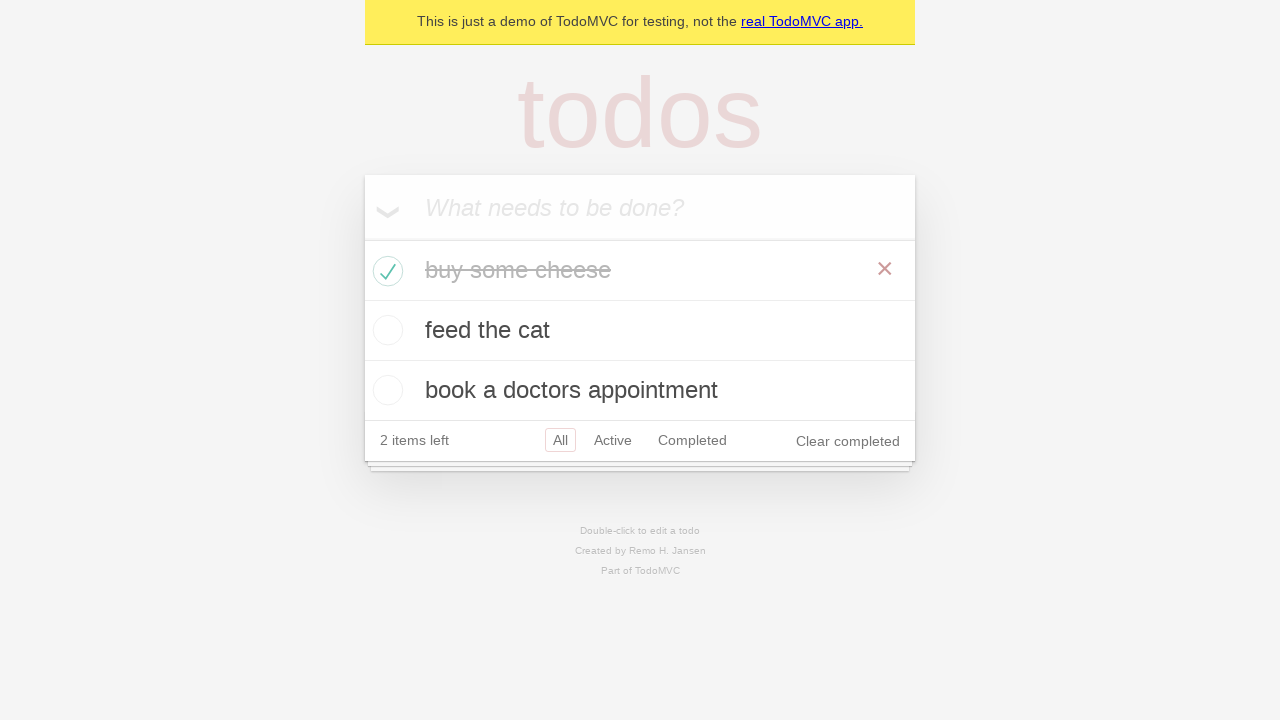

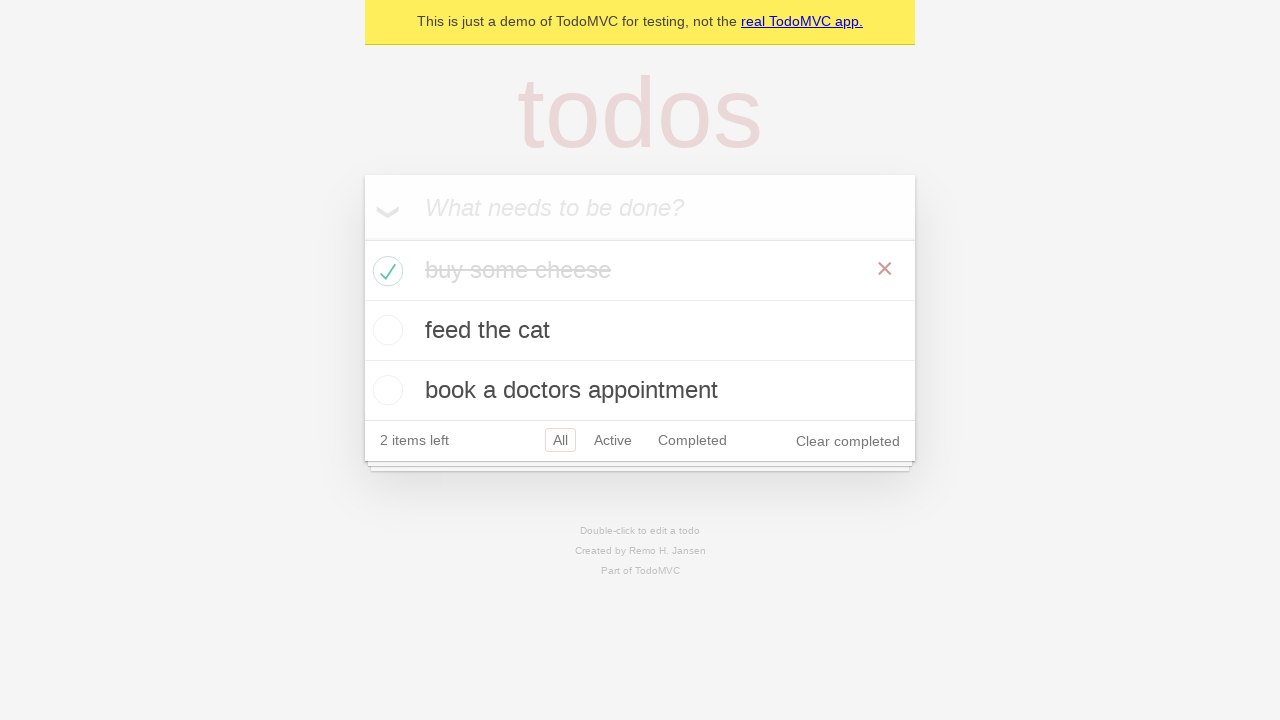